Tests accepting a JavaScript alert by clicking a button that triggers an alert and then accepting it

Starting URL: https://automationfc.github.io/basic-form/index.html

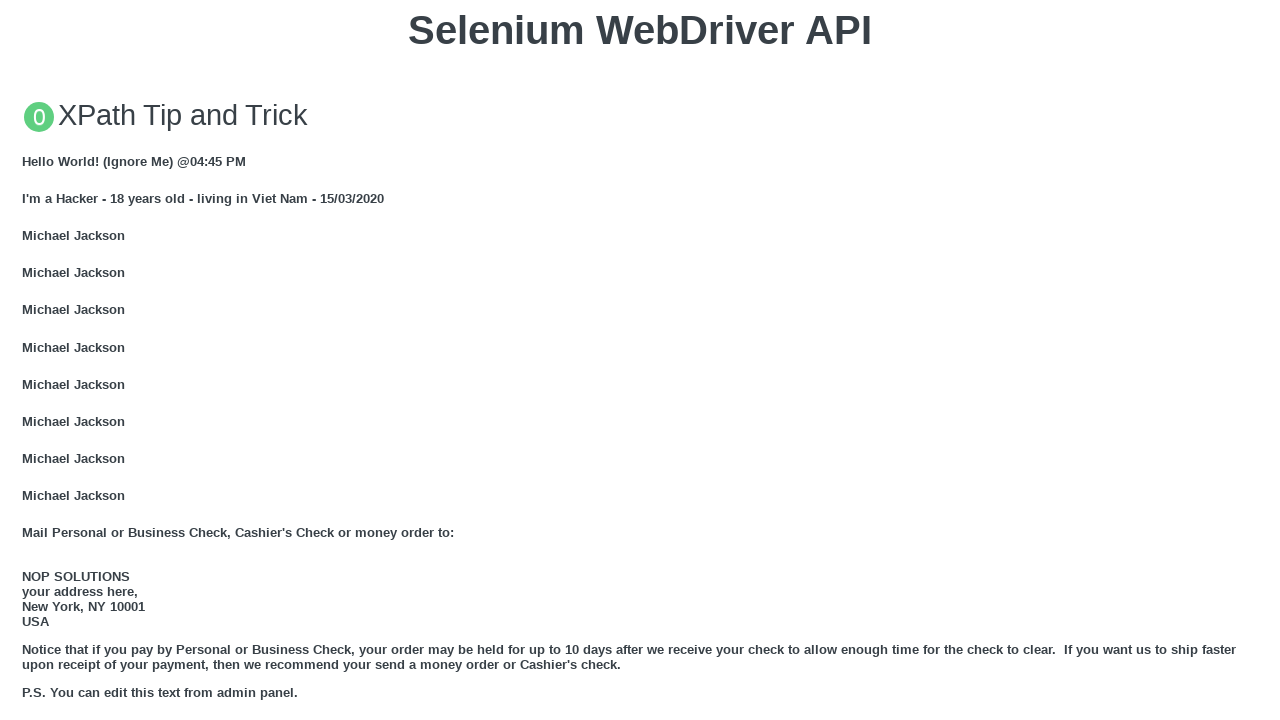

Clicked button to trigger JavaScript alert at (640, 360) on xpath=//button[text() = 'Click for JS Alert']
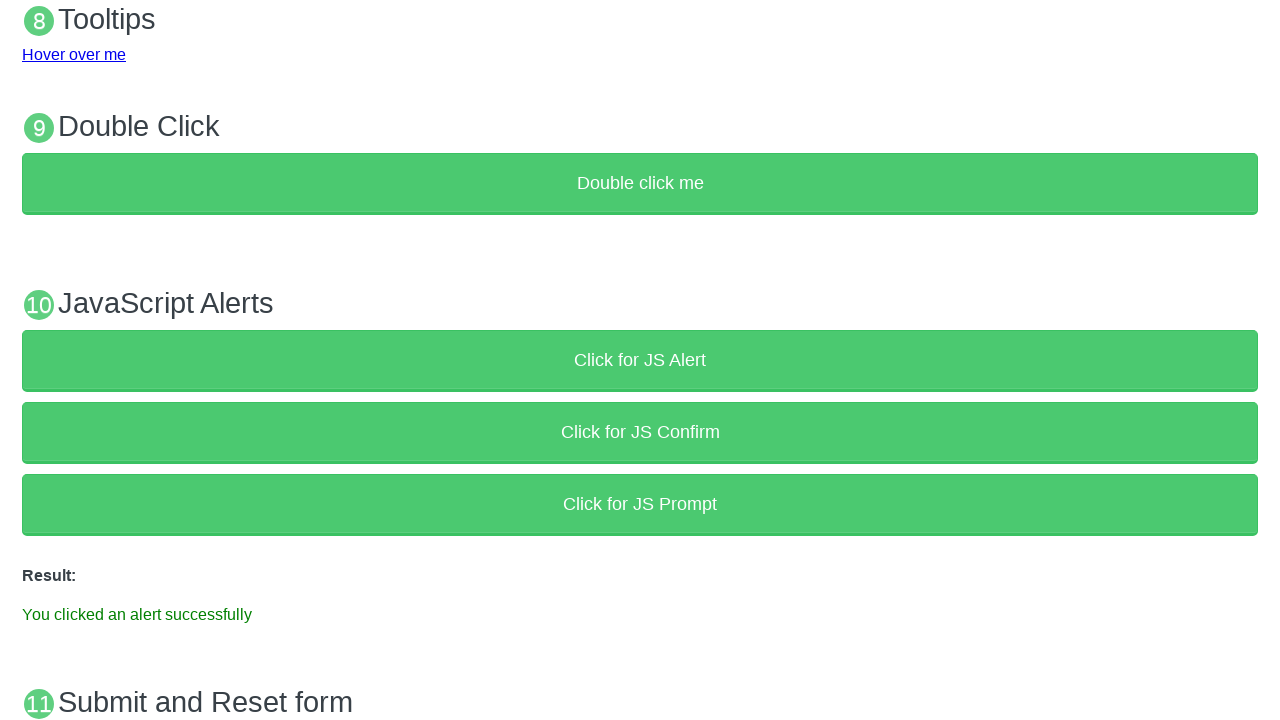

Set up dialog handler to accept alert
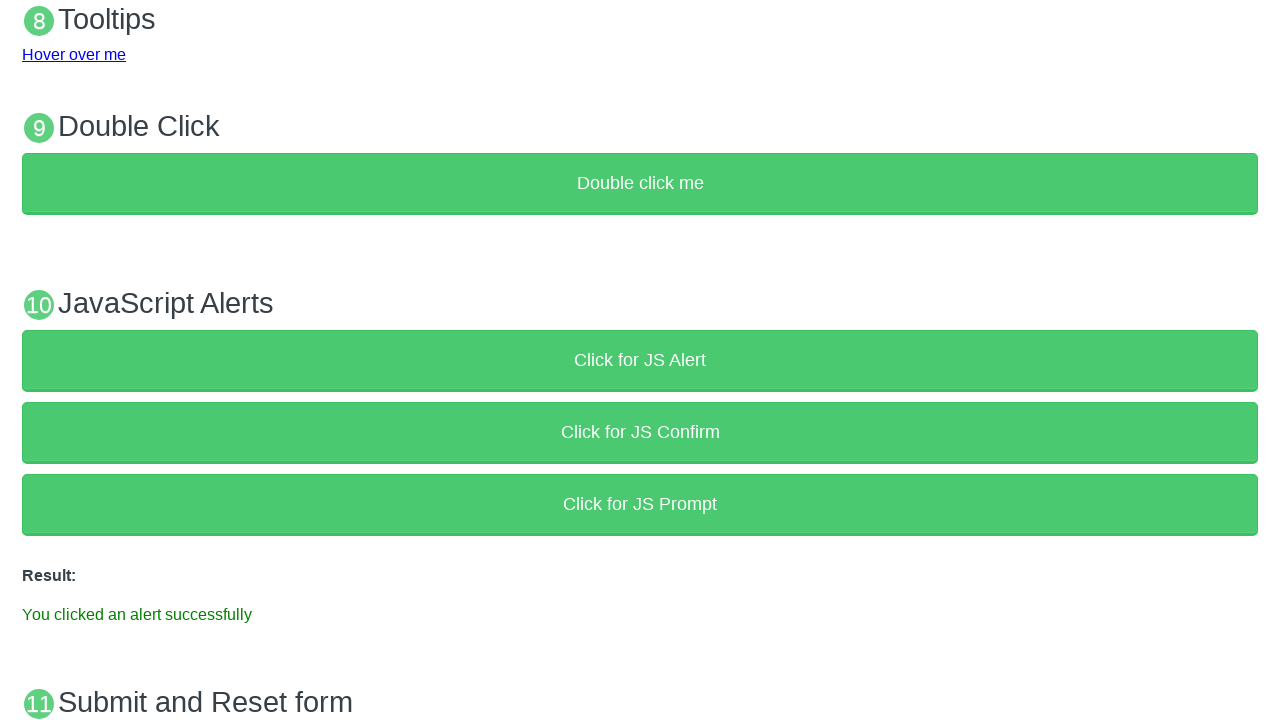

Waited for result message to appear
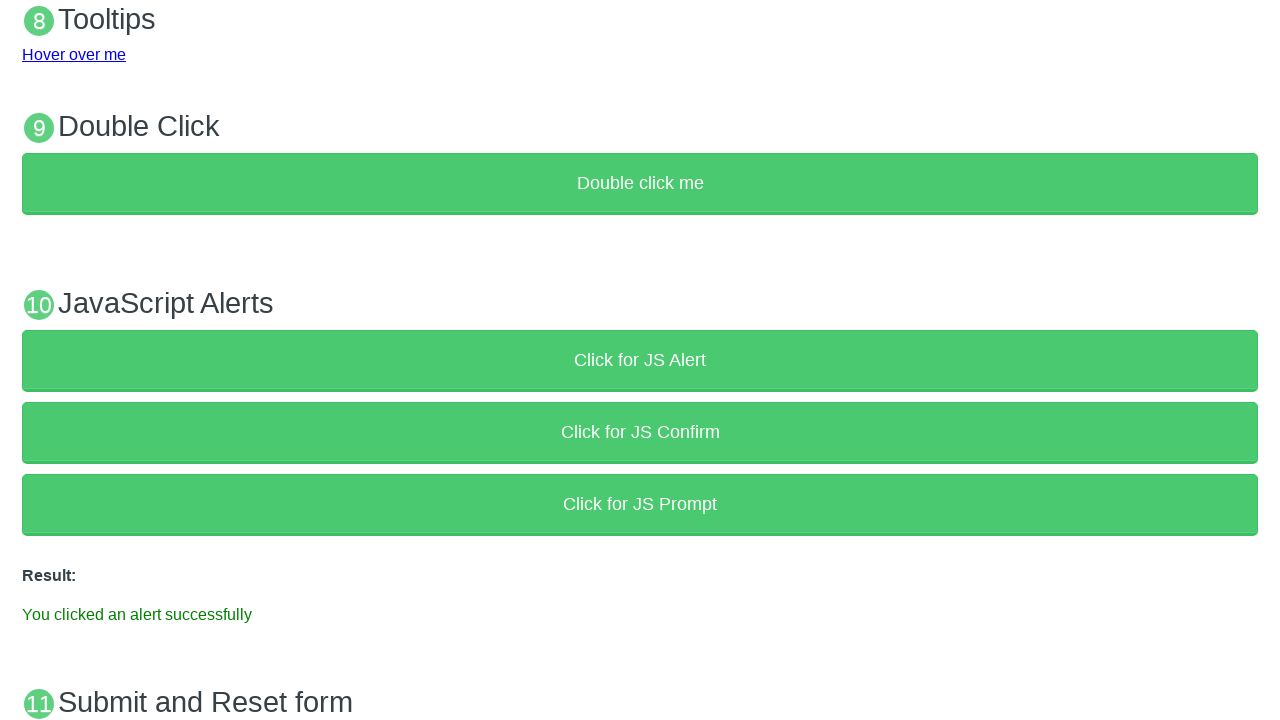

Verified alert was accepted successfully with correct result message
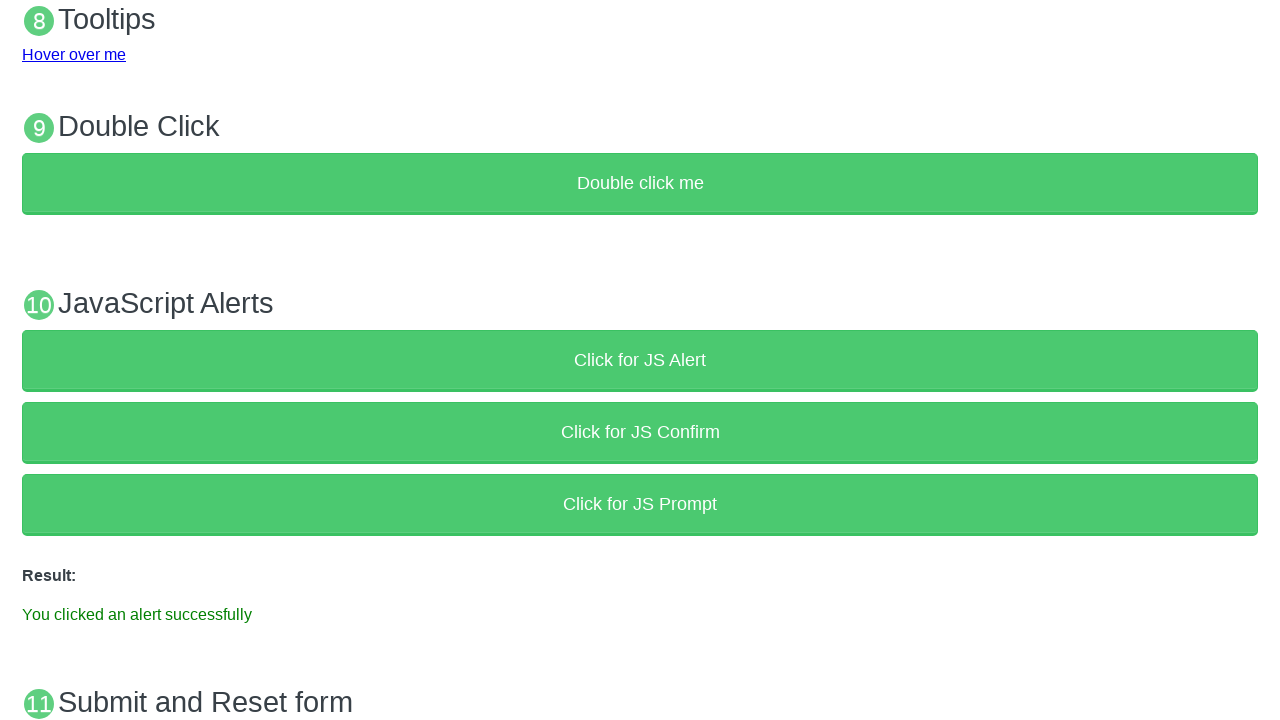

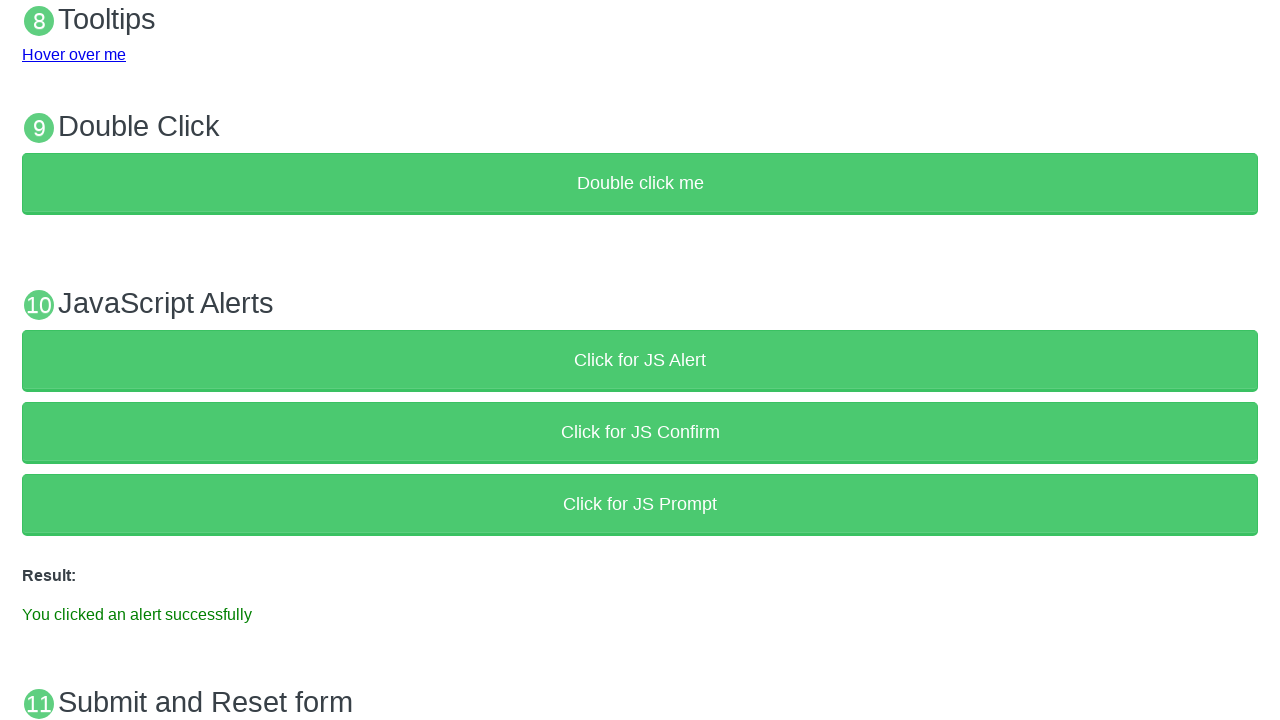